Tests login form validation by submitting only a username without a password and verifying the appropriate error message is displayed

Starting URL: https://www.saucedemo.com/

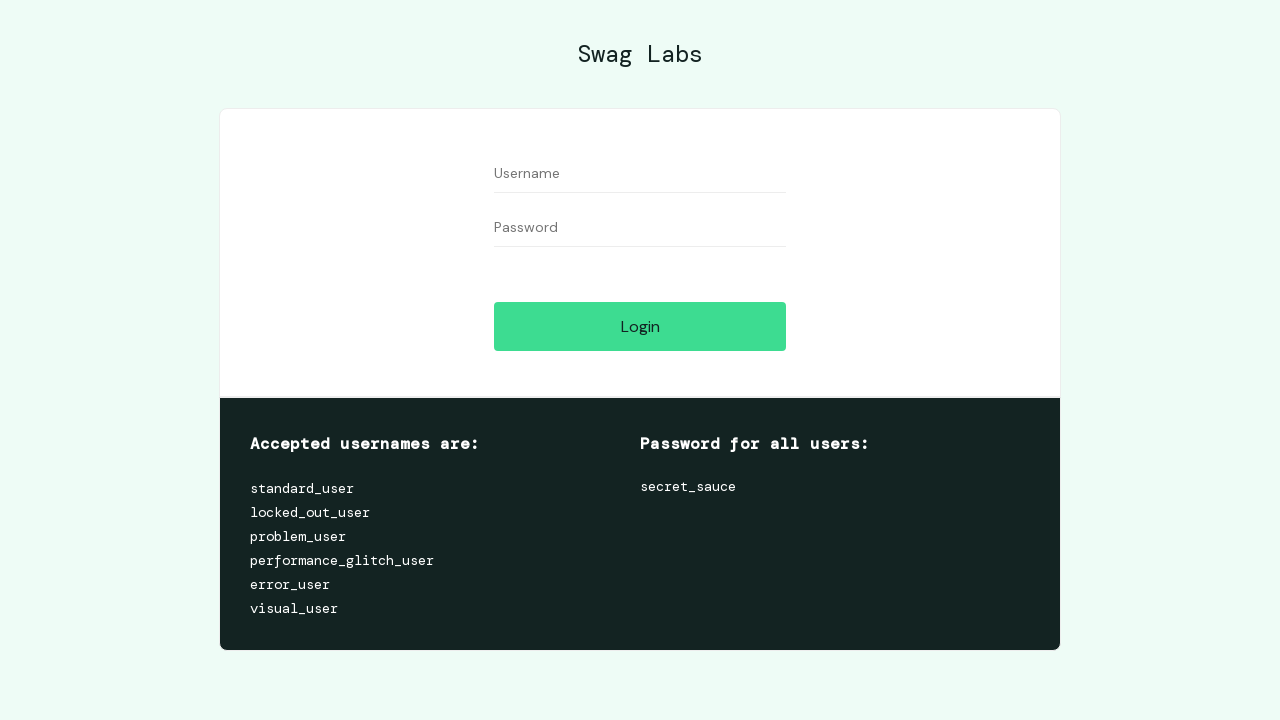

Filled username field with 'standard_user' on input[placeholder='Username']
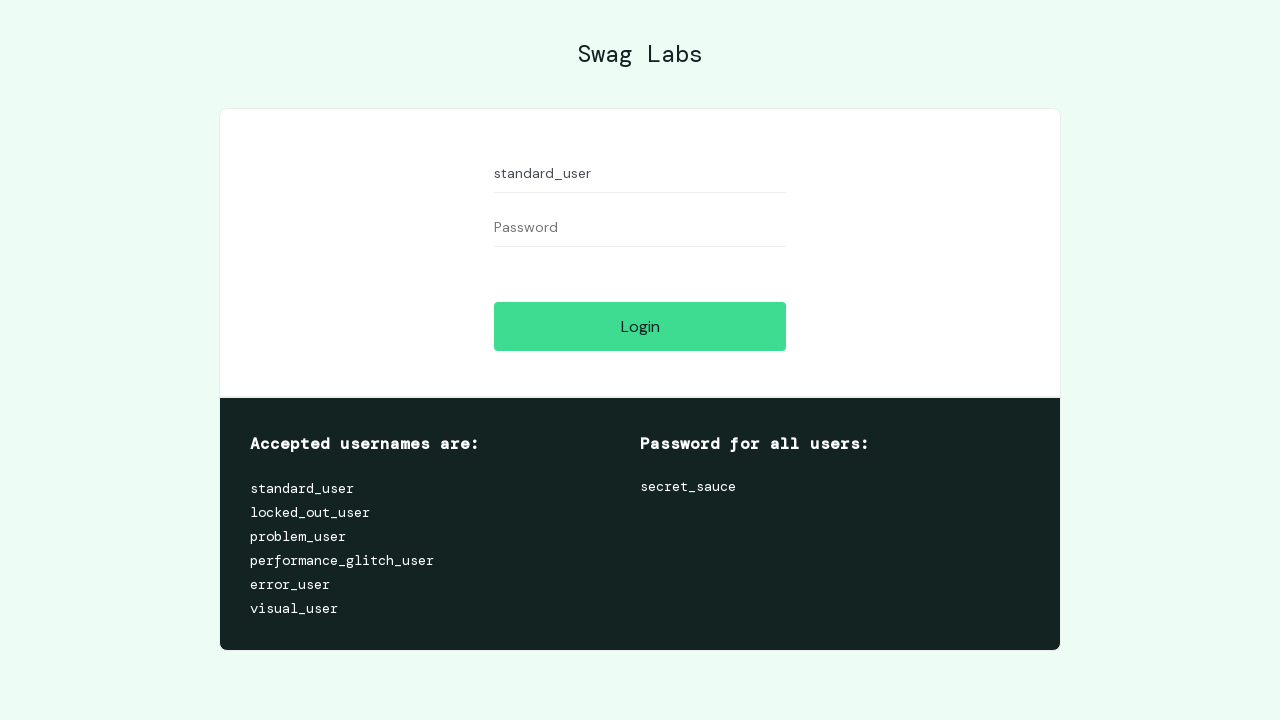

Clicked submit button without entering password at (640, 326) on input[type='submit']
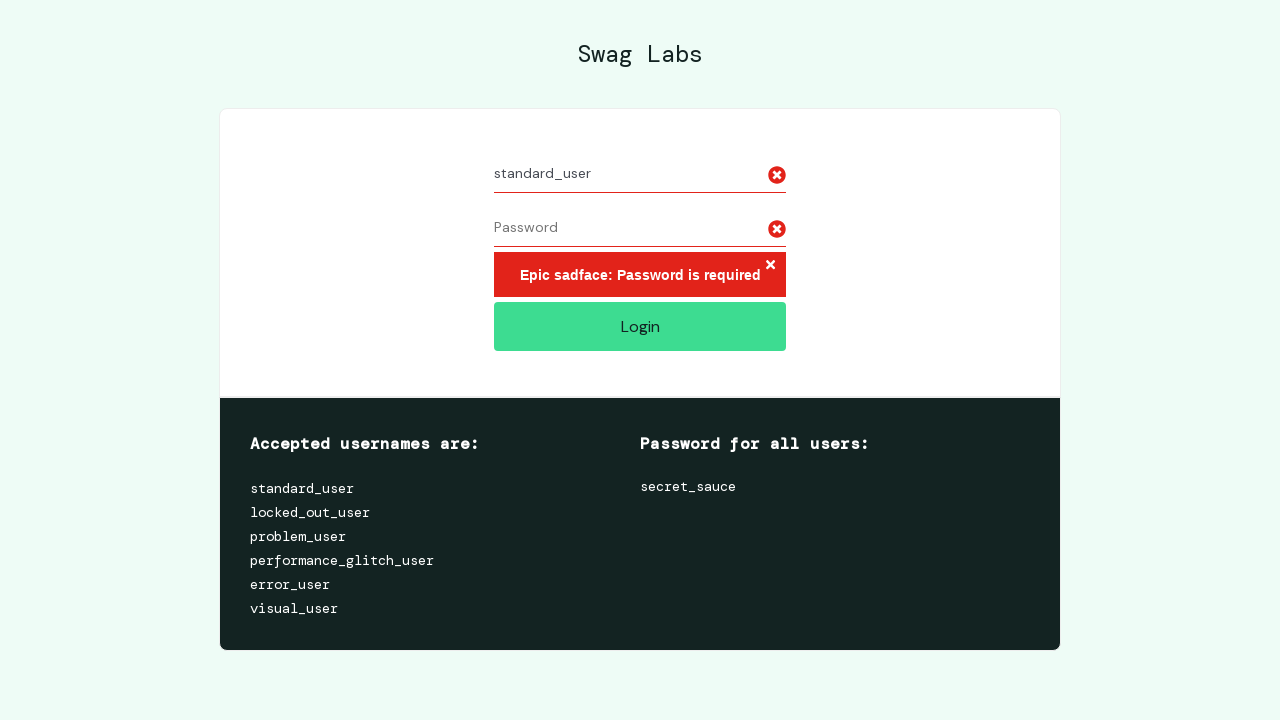

Error message element appeared and loaded
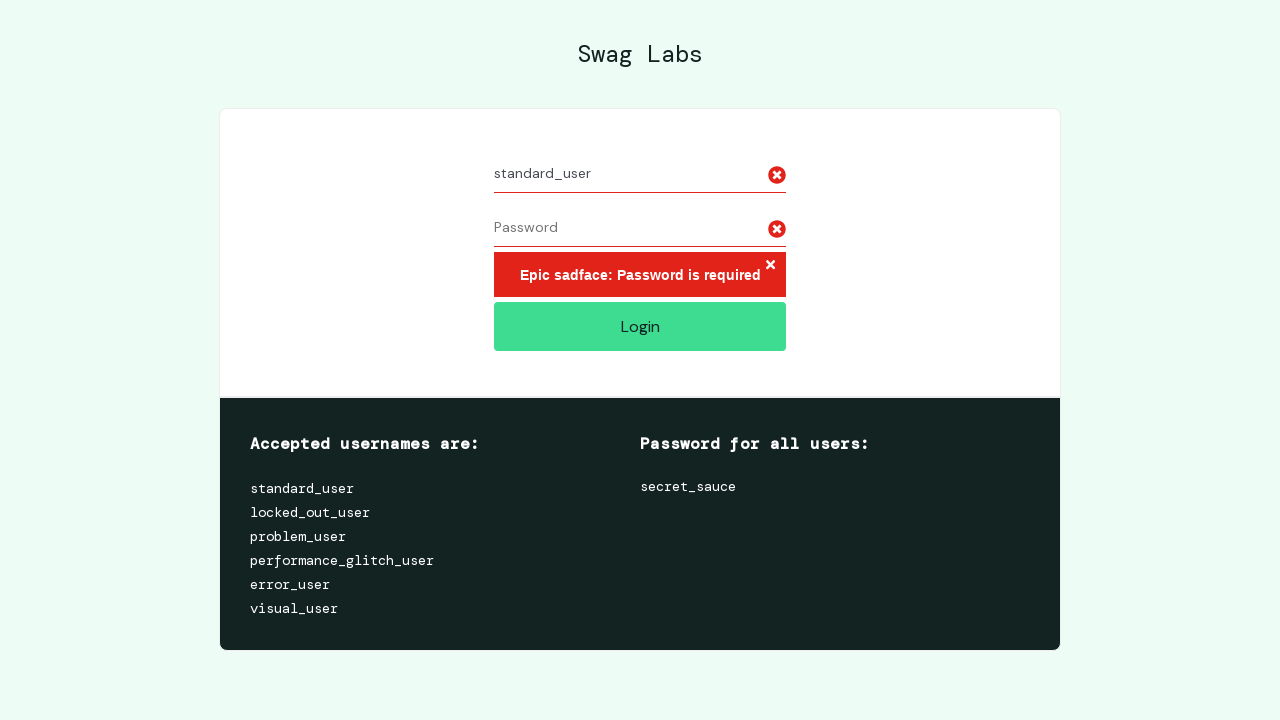

Retrieved error message text: 'Epic sadface: Password is required'
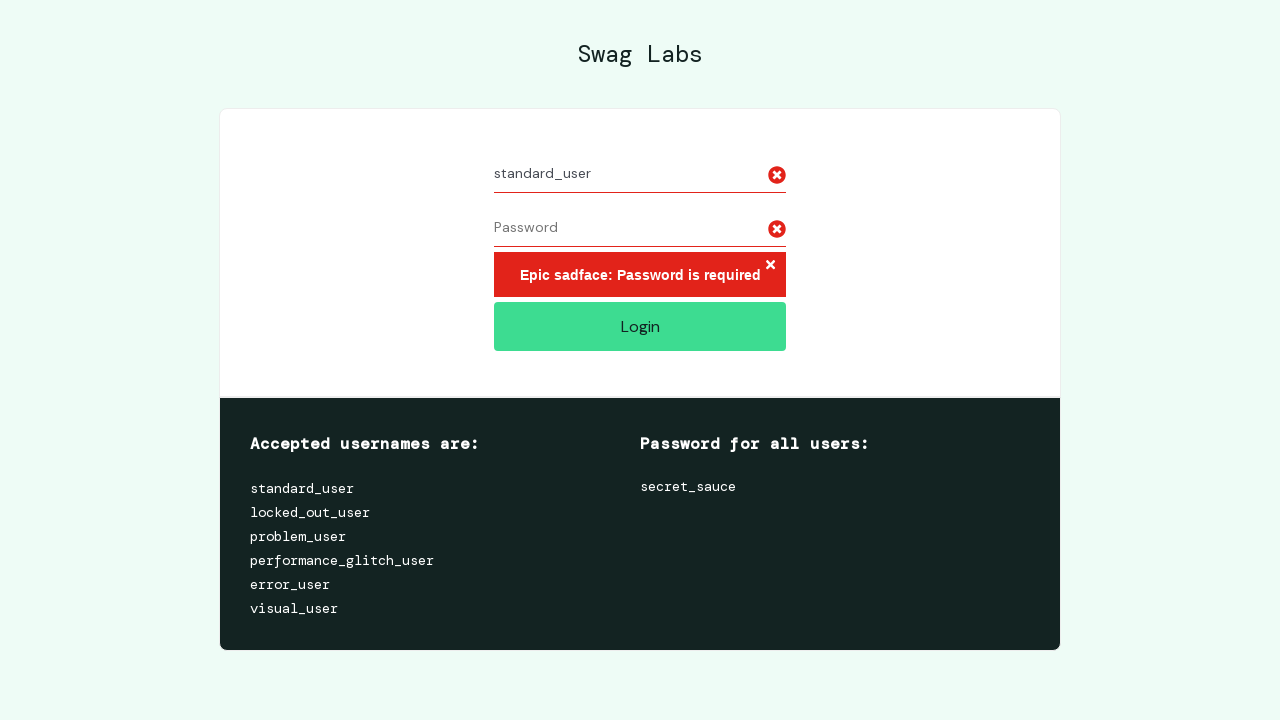

Verified error message matches expected text 'Epic sadface: Password is required'
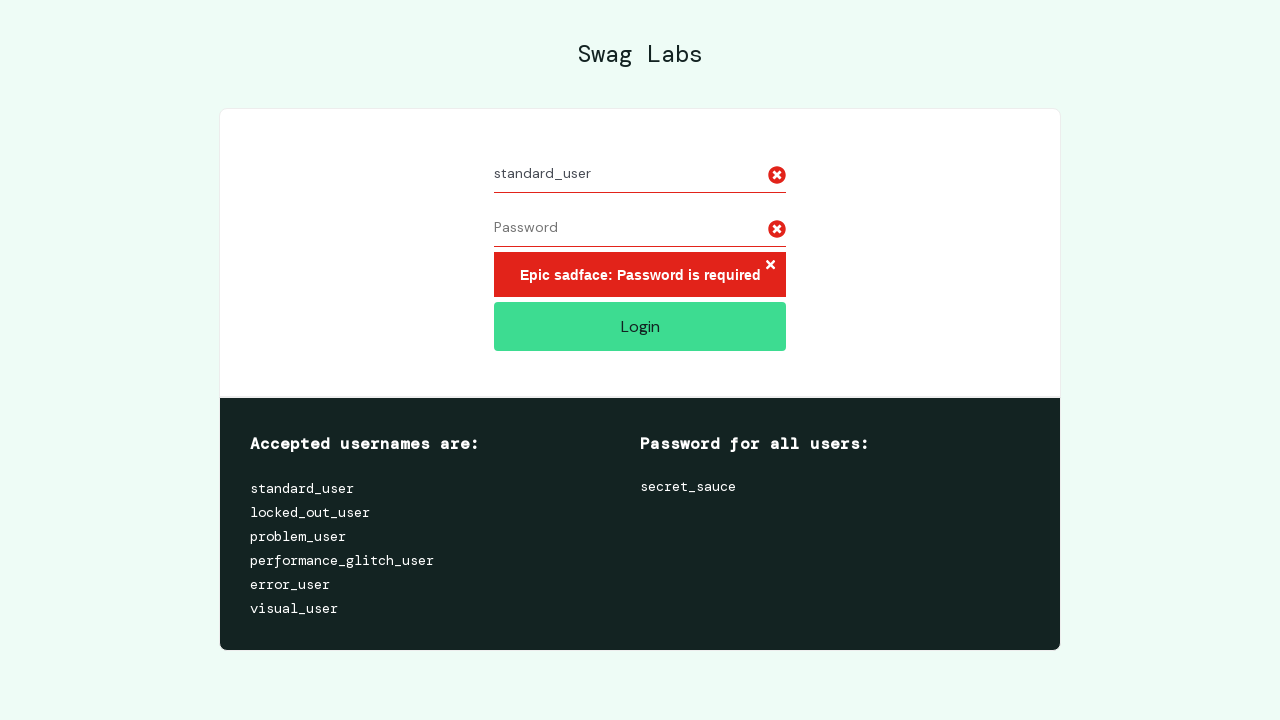

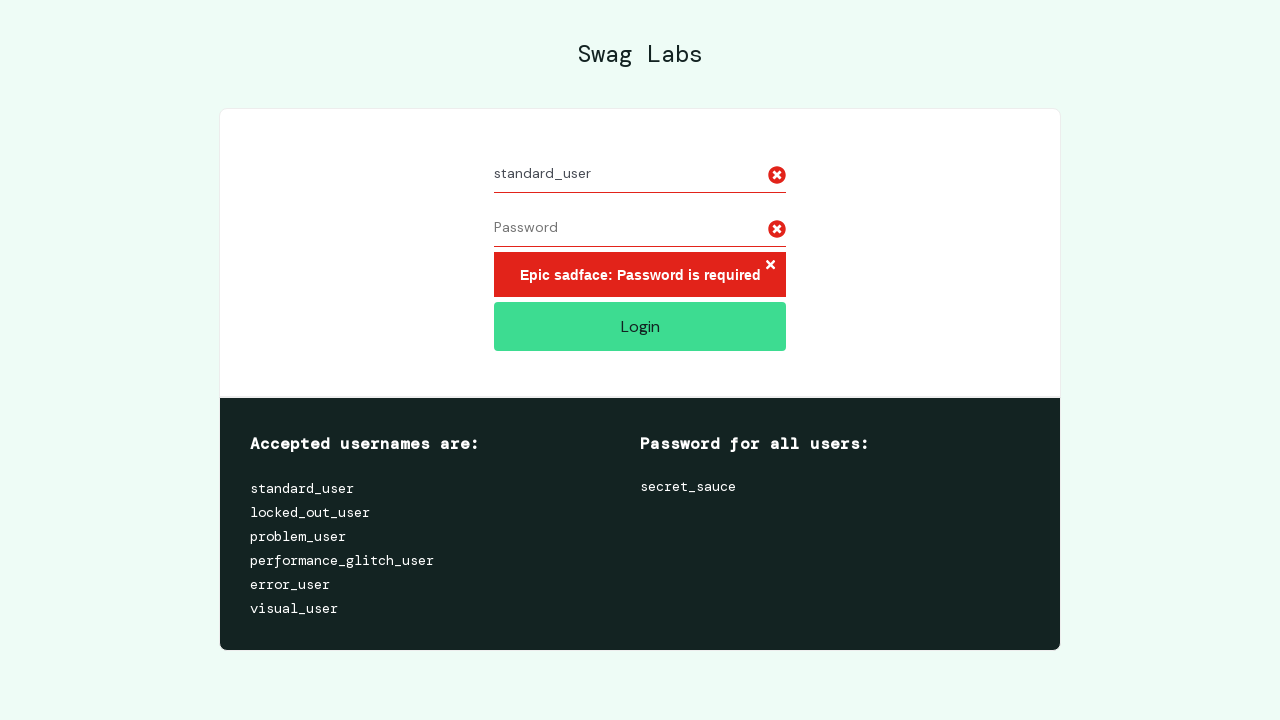